Searches for a non-existent object to test invalid search handling

Starting URL: http://www.navigator.ba

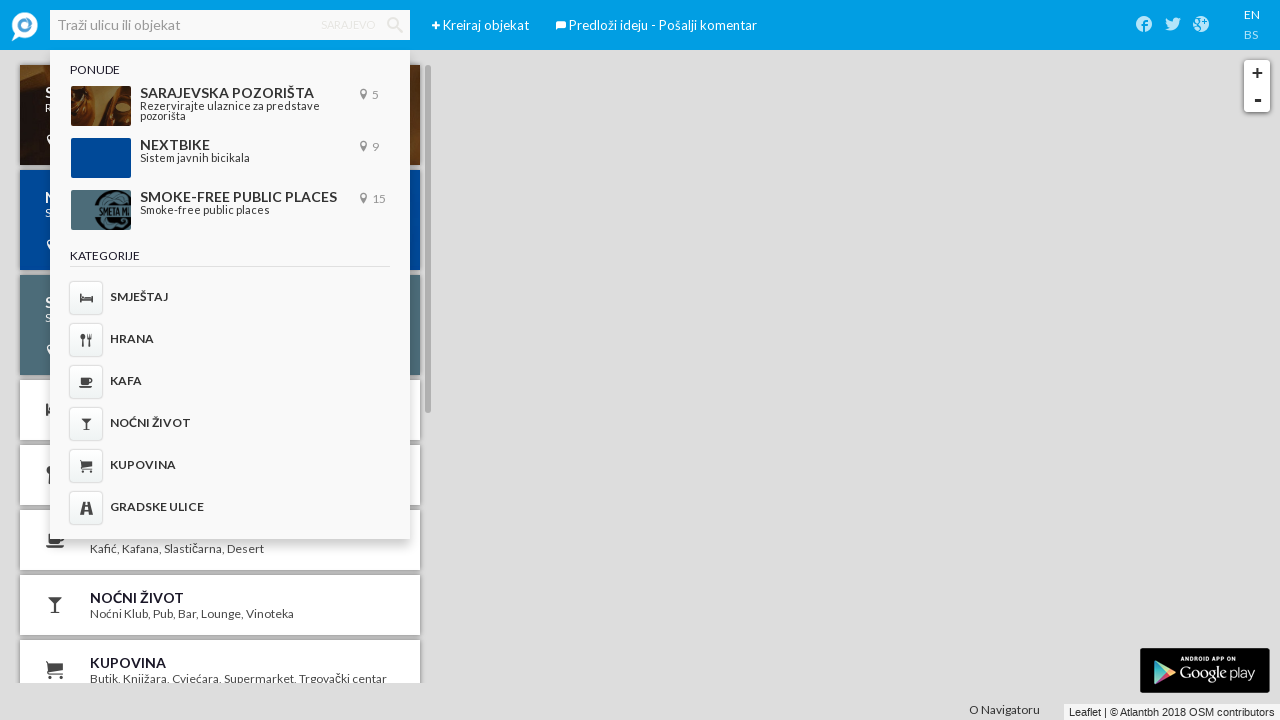

Navigated to http://www.navigator.ba
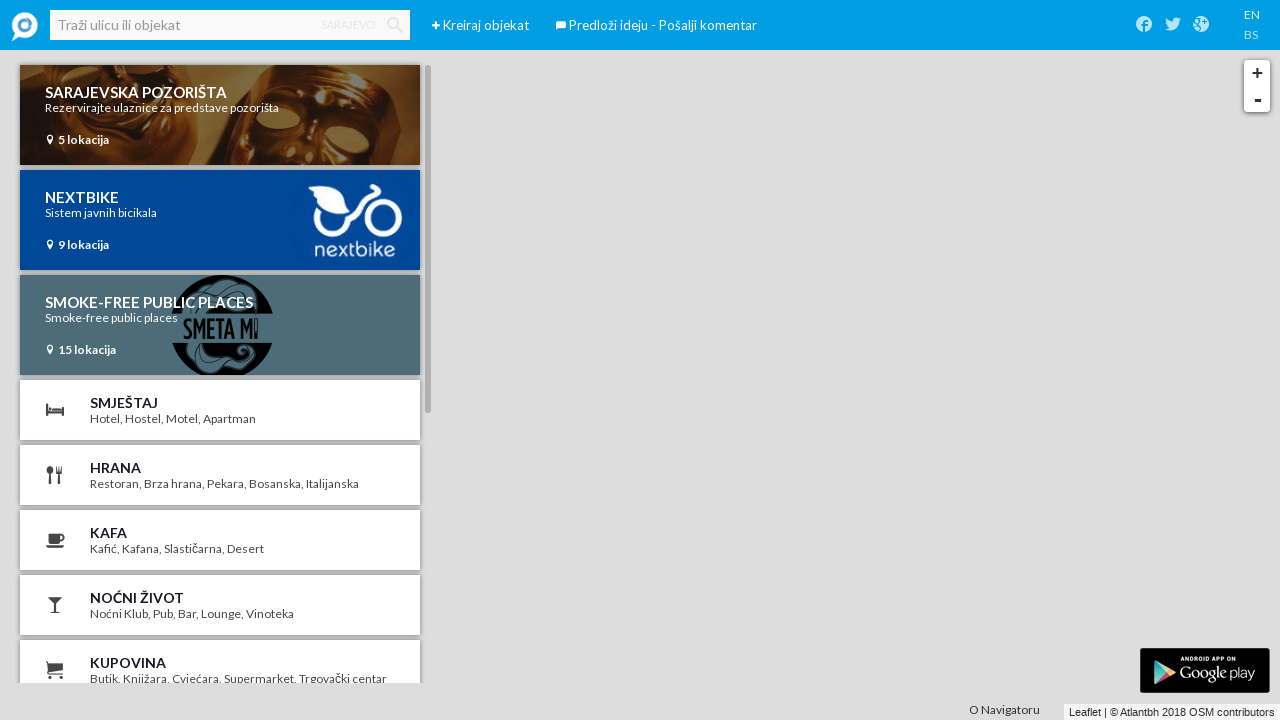

Filled search field with invalid query 'rezultat' on .ember-view.ember-text-field.tt-query
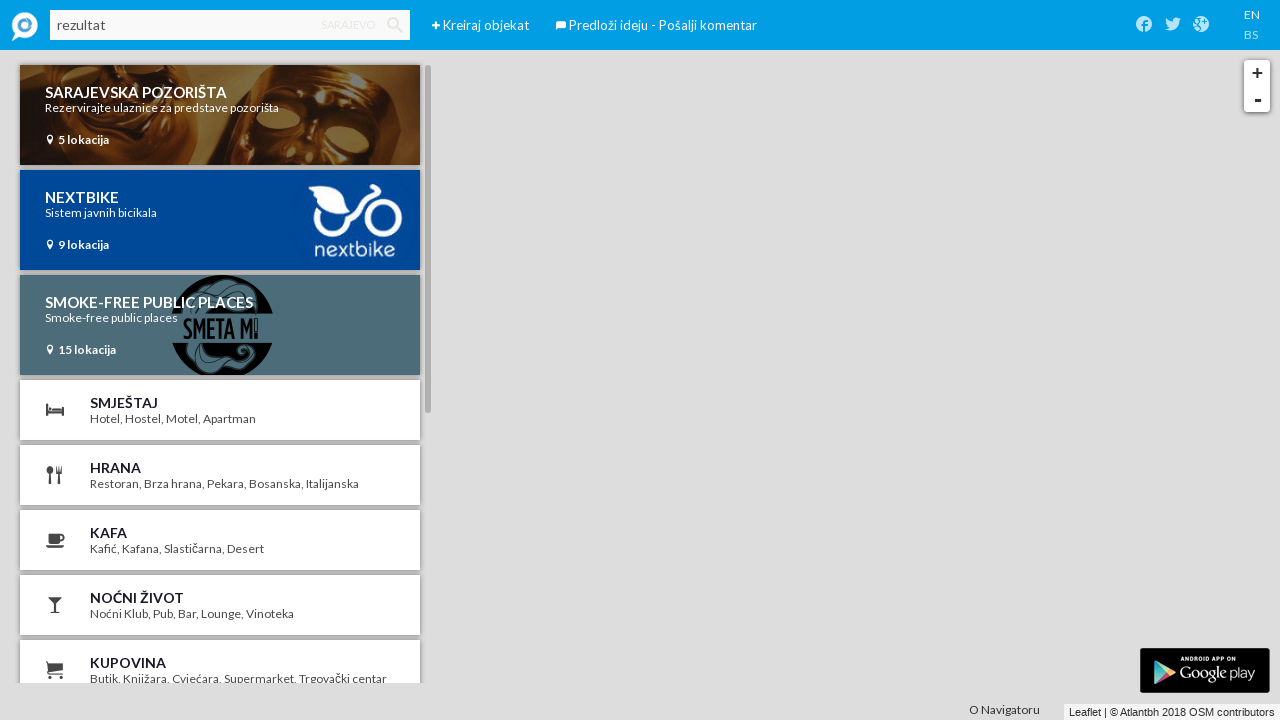

Clicked search button to perform invalid search at (395, 25) on .iconav-search
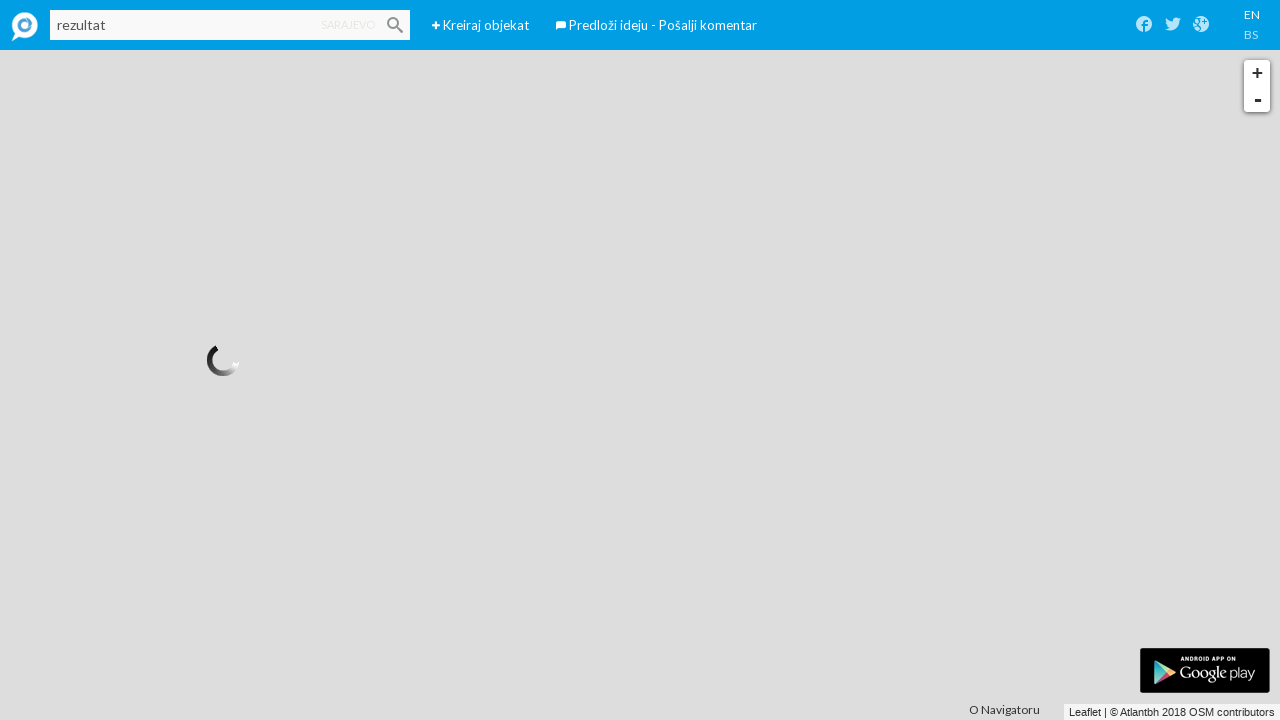

No results message appeared as expected
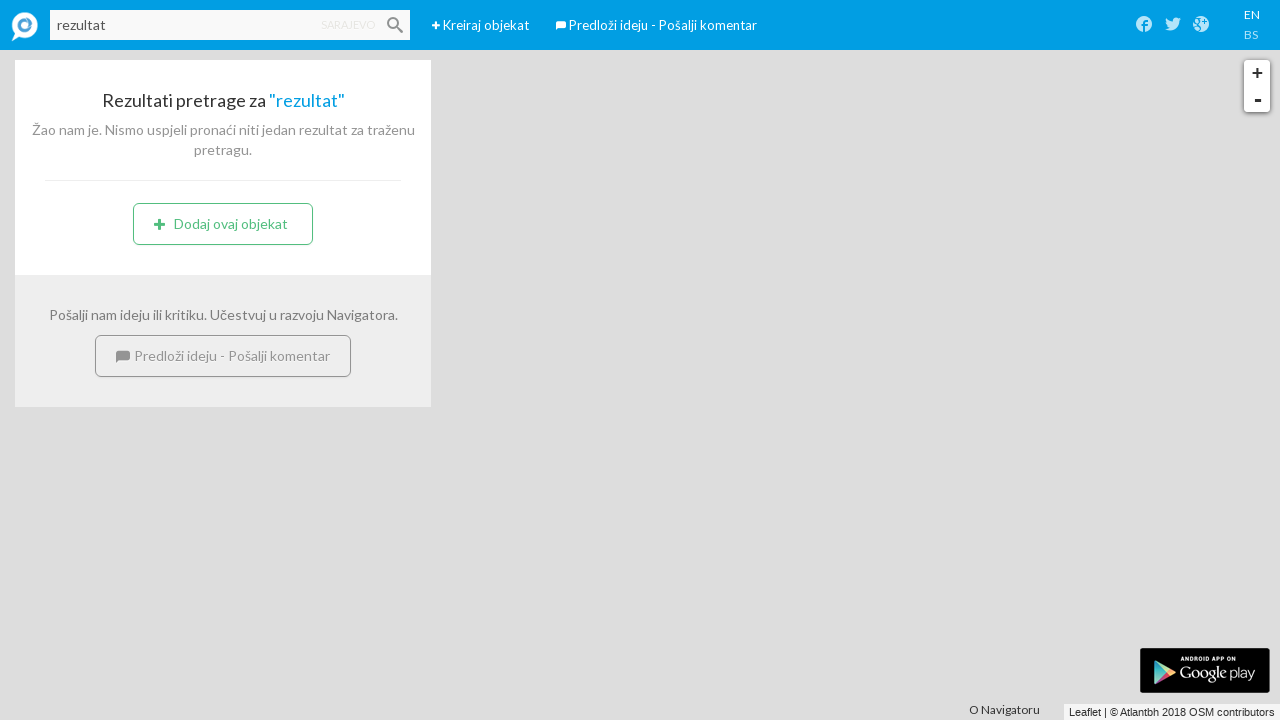

Clicked logo to return to homepage at (25, 25) on img[src*='http://www.navigator.ba/assets/logomain.png']
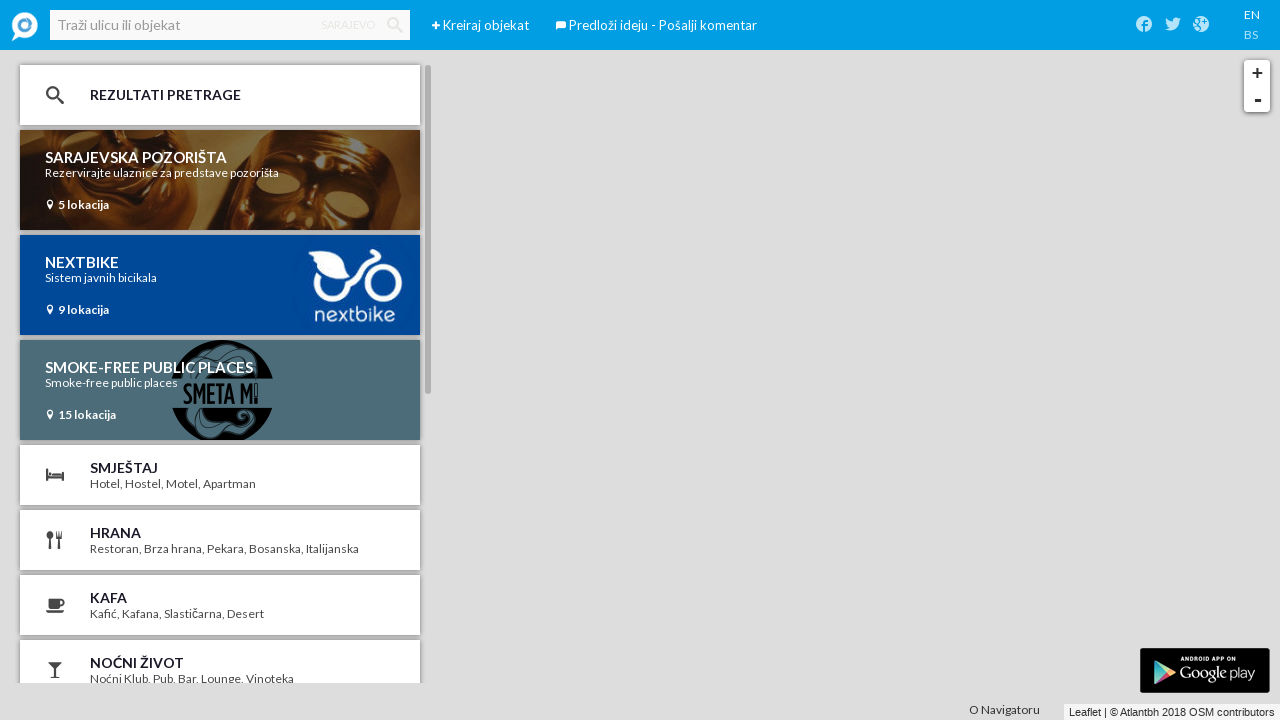

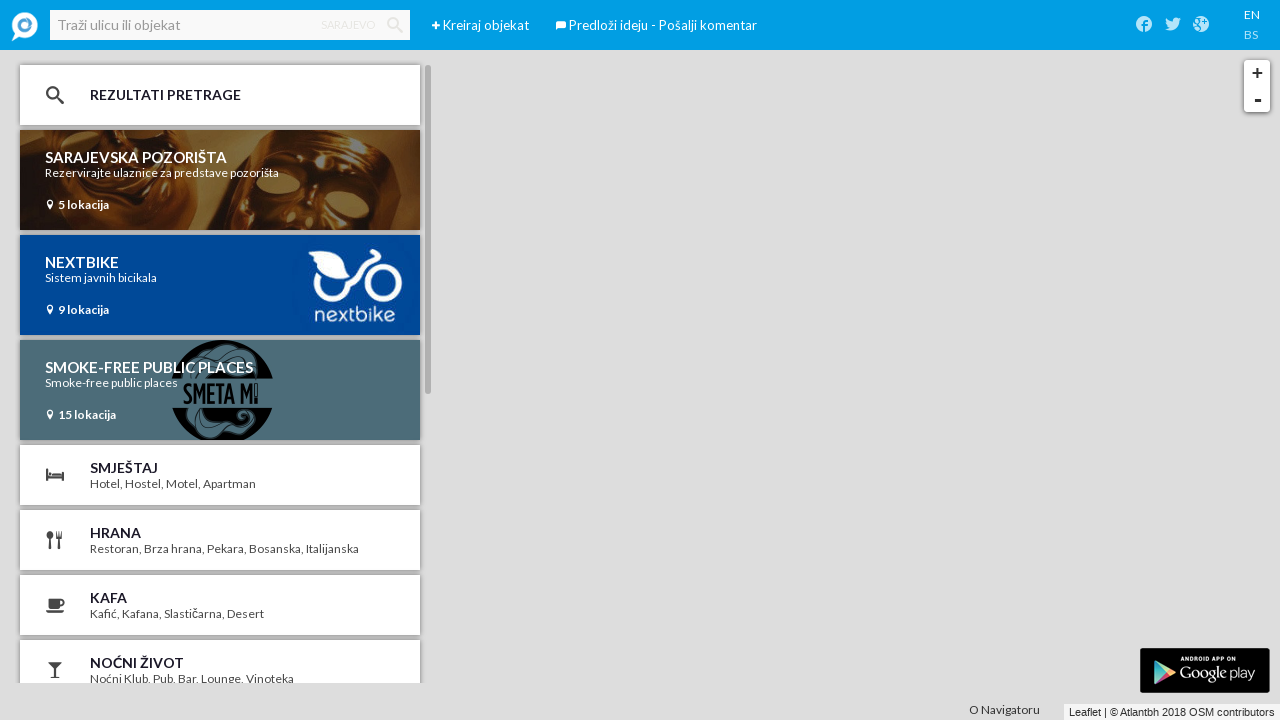